Tests the complete checkout flow from homepage to payment gateway, including adding items to cart, viewing cart details, and filling billing information

Starting URL: http://practice.automationtesting.in/

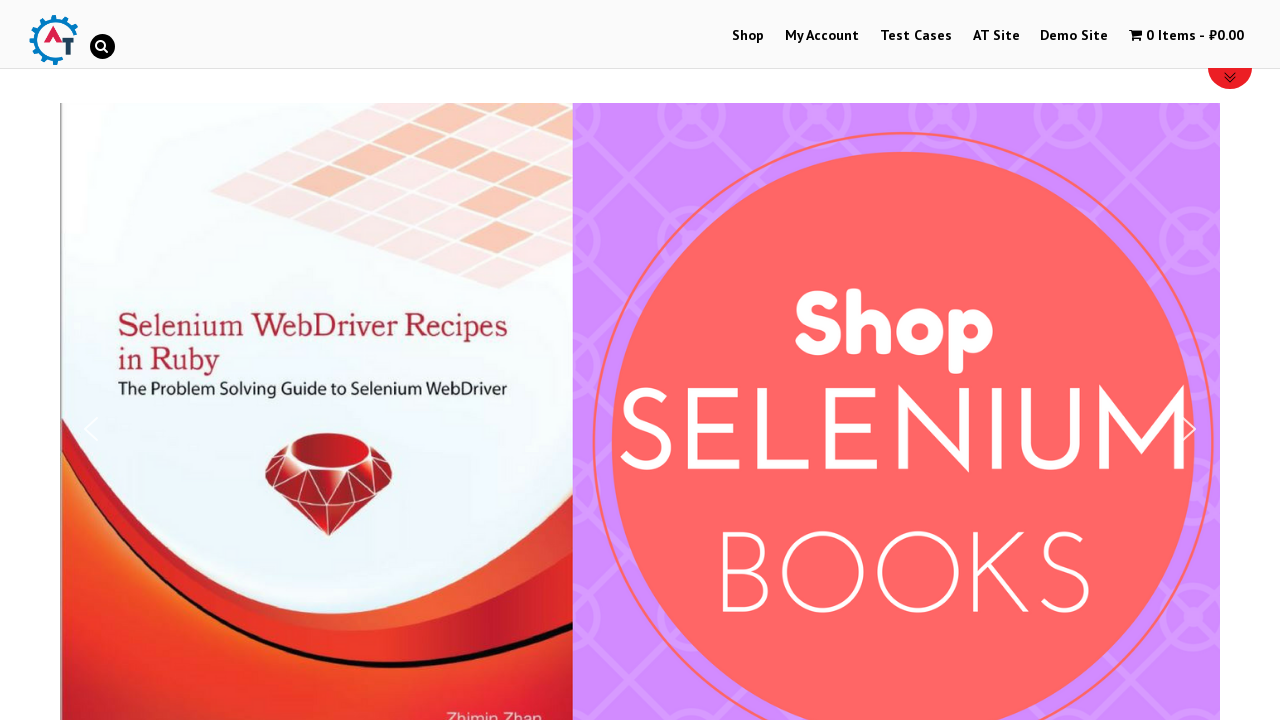

Clicked on Shop menu at (748, 36) on xpath=//*[@id='menu-item-40']/a
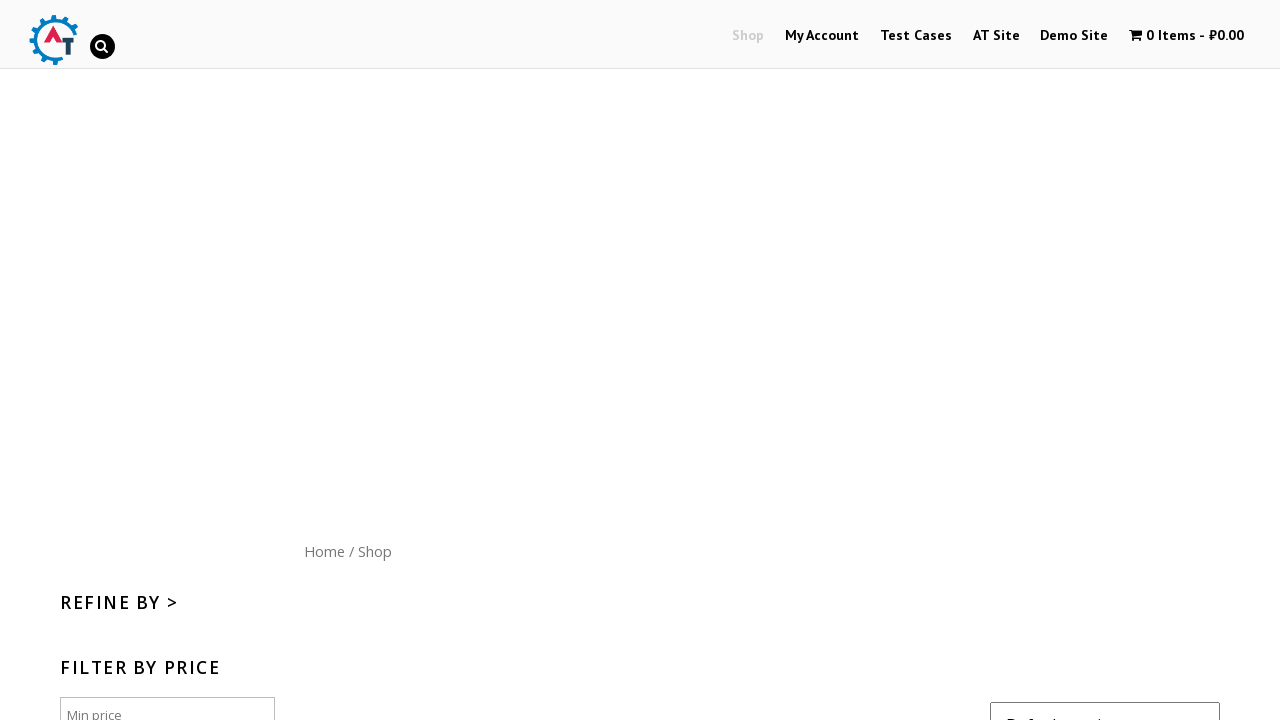

Clicked on Home menu at (324, 551) on xpath=//*[@id='content']/nav/a
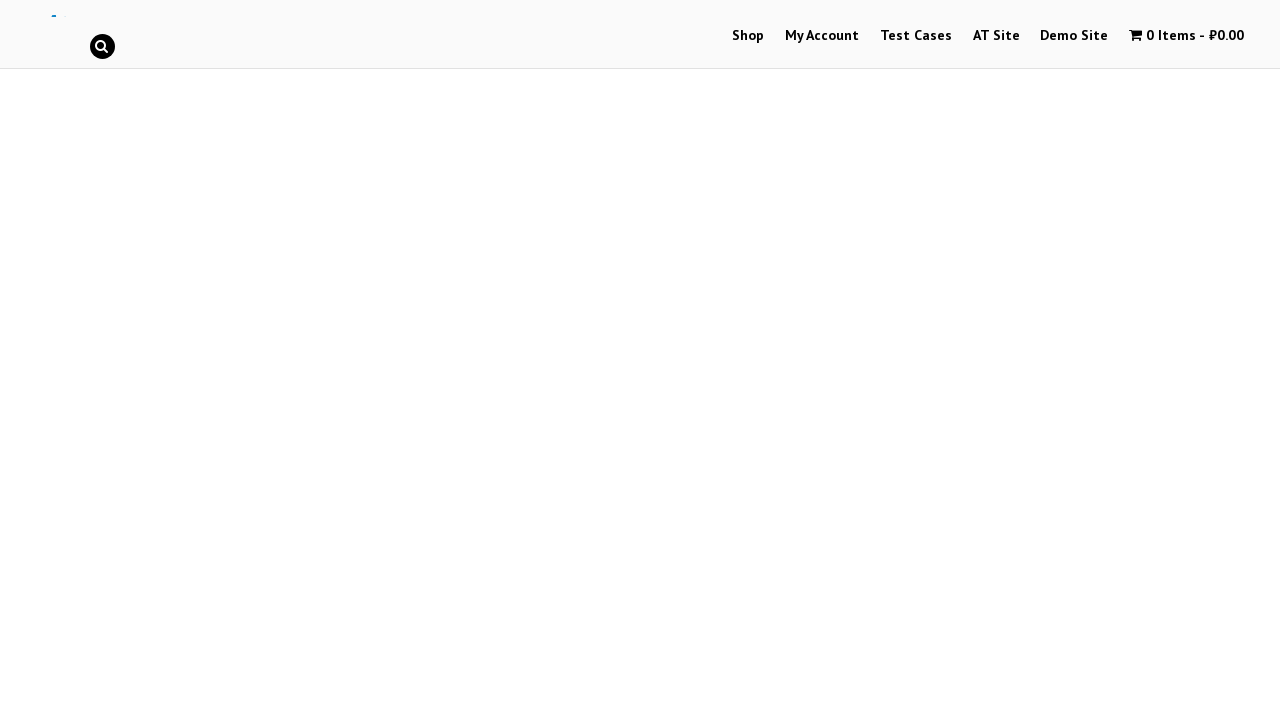

Clicked on the third arrival product at (1039, 361) on //*[@id="themify_builder_content-22"]/div[2]/div/div/div/div/div[2]/div[3]
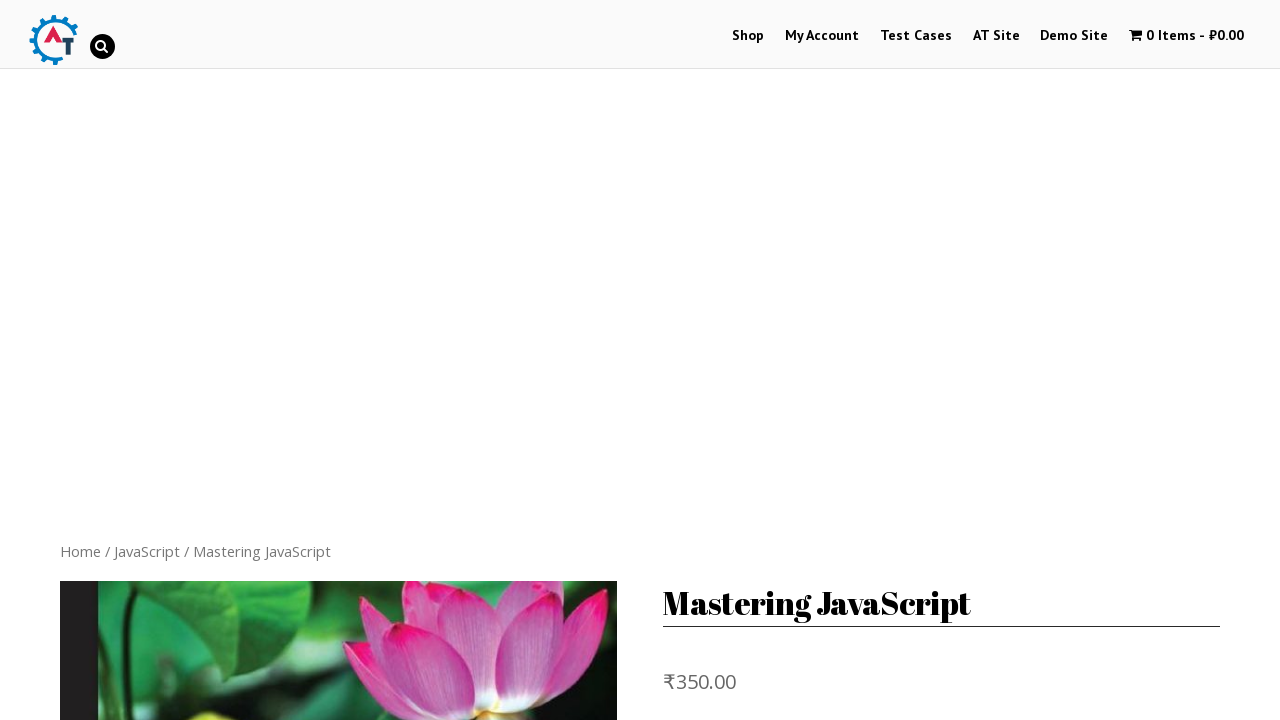

Clicked on the first related book at (188, 313) on //*[@id="product-165"]/div[5]/ul/li[1]/a[1]
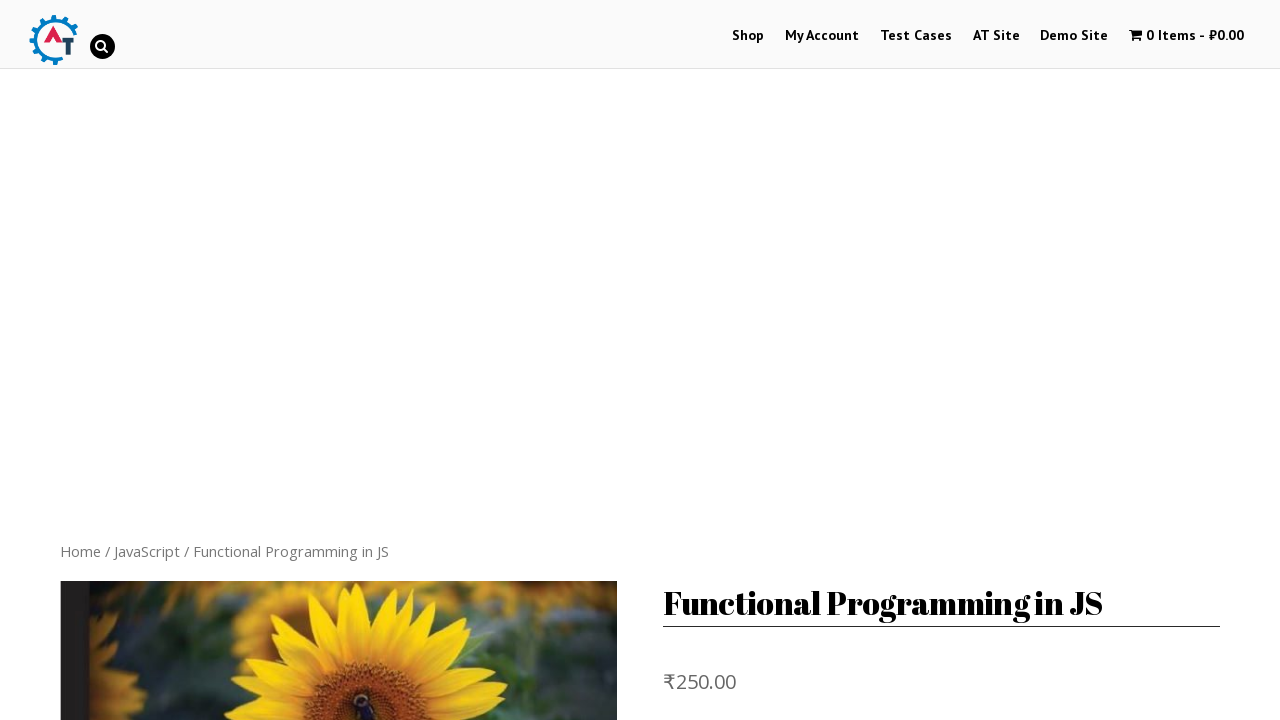

Clicked add to basket button at (812, 506) on //*[@id="product-170"]/div[2]/form/button
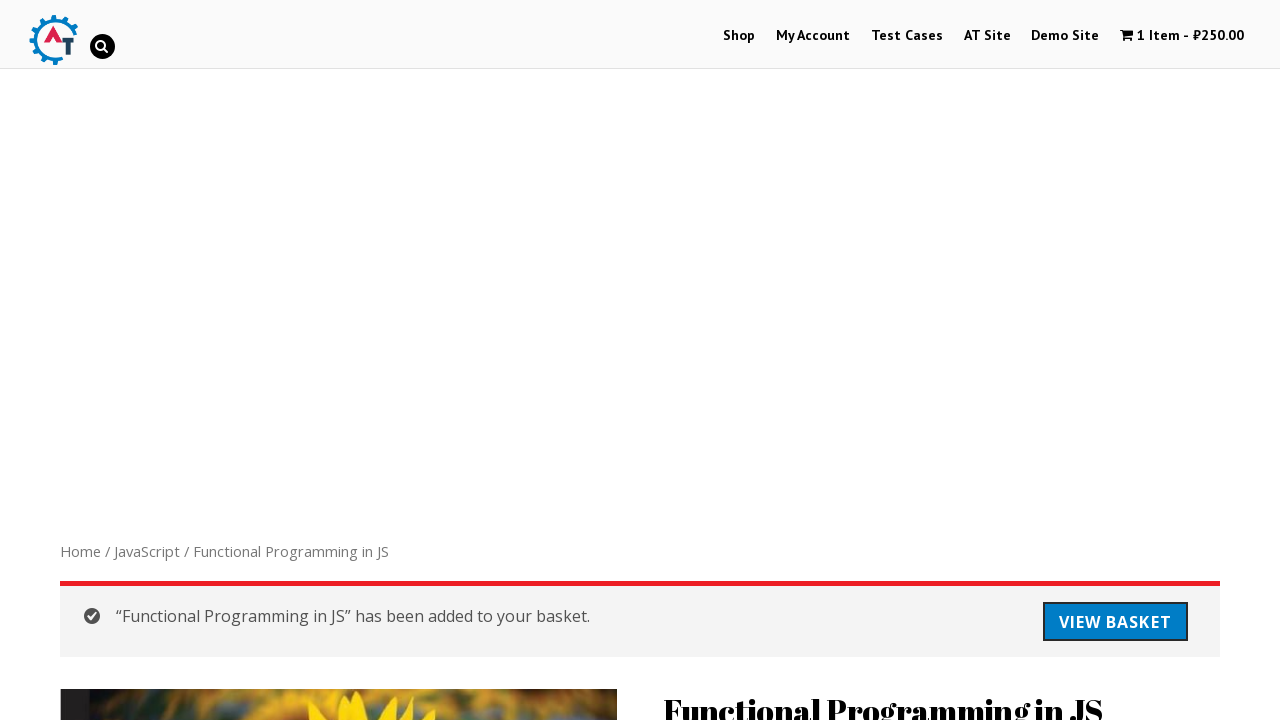

Clicked on cart/checkout link to view cart at (1212, 36) on //*[@id="wpmenucartli"]/a/span[2]
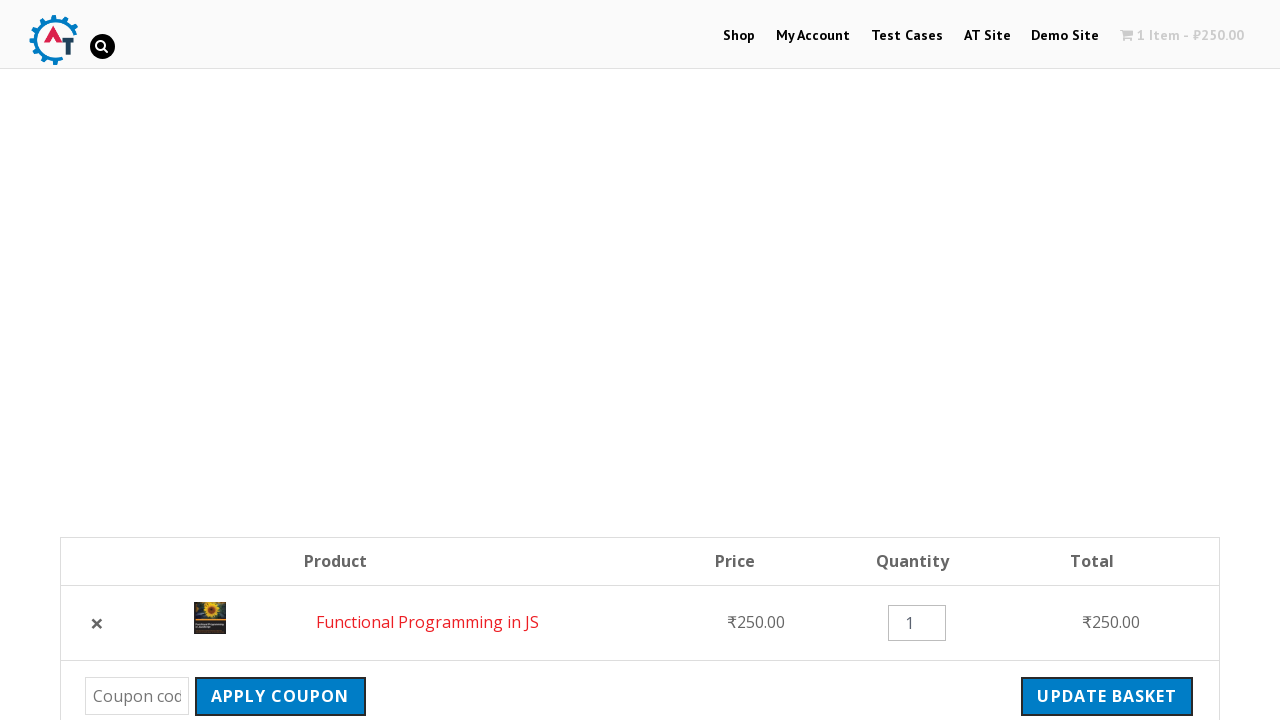

Clicked Proceed to Checkout button at (1098, 360) on xpath=//*[@class='checkout-button button alt wc-forward']
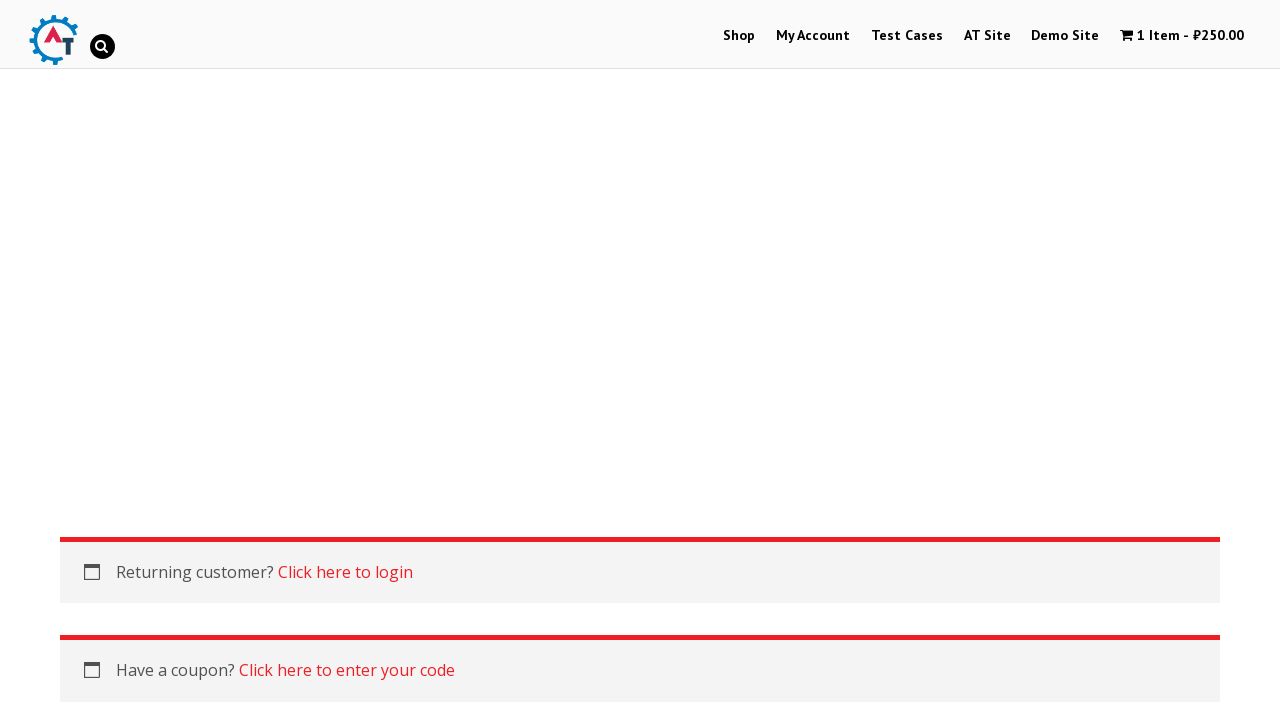

Filled billing first name with 'John' on #billing_first_name
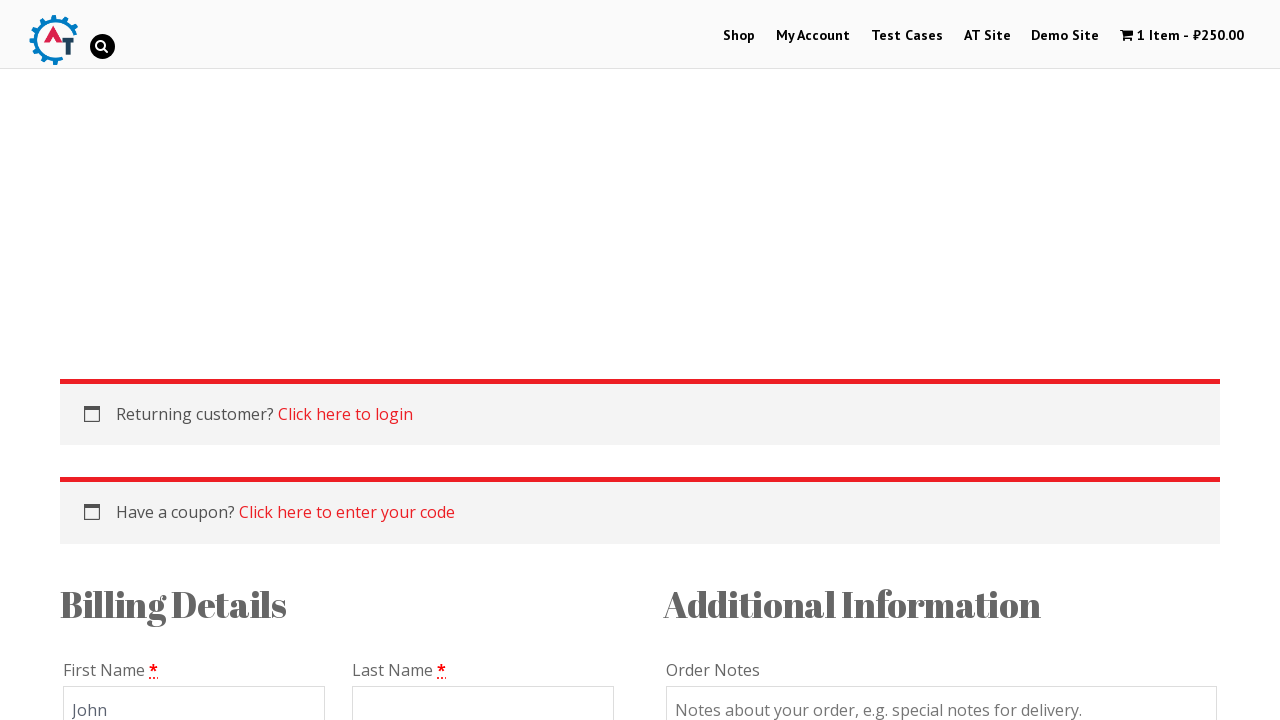

Filled billing last name with 'Smith' on #billing_last_name
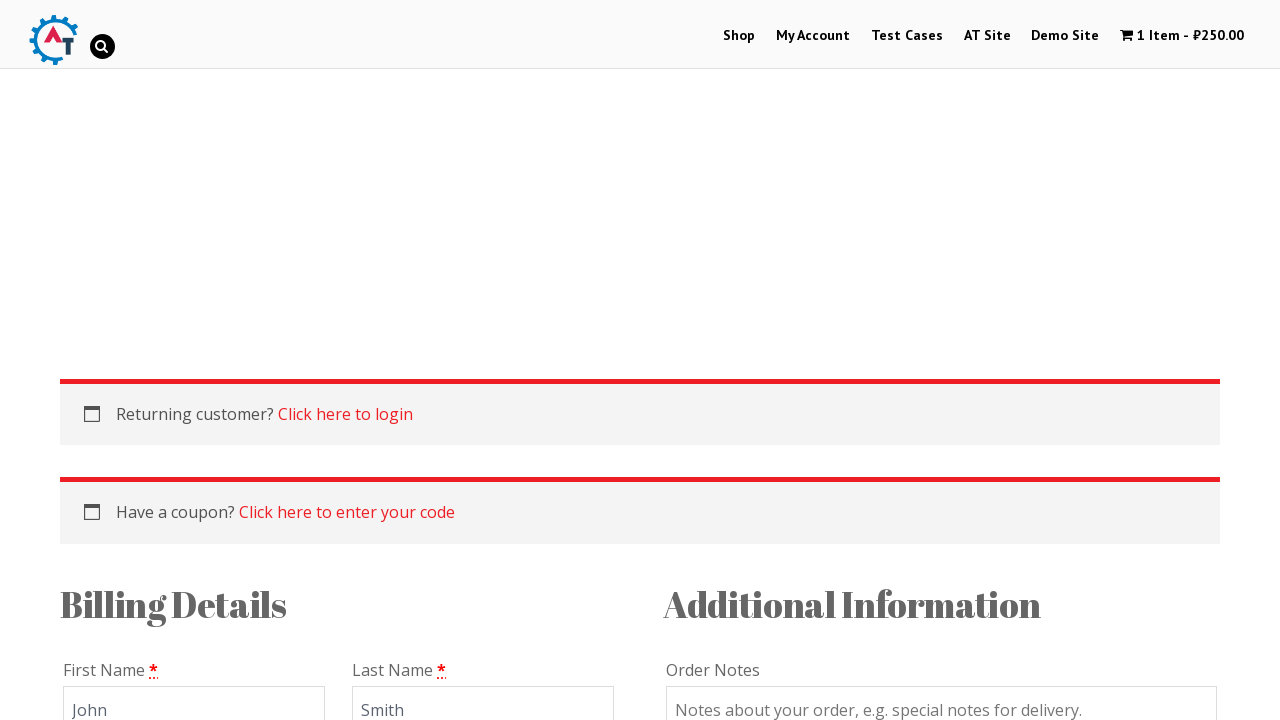

Filled billing email with 'john.smith@example.com' on #billing_email
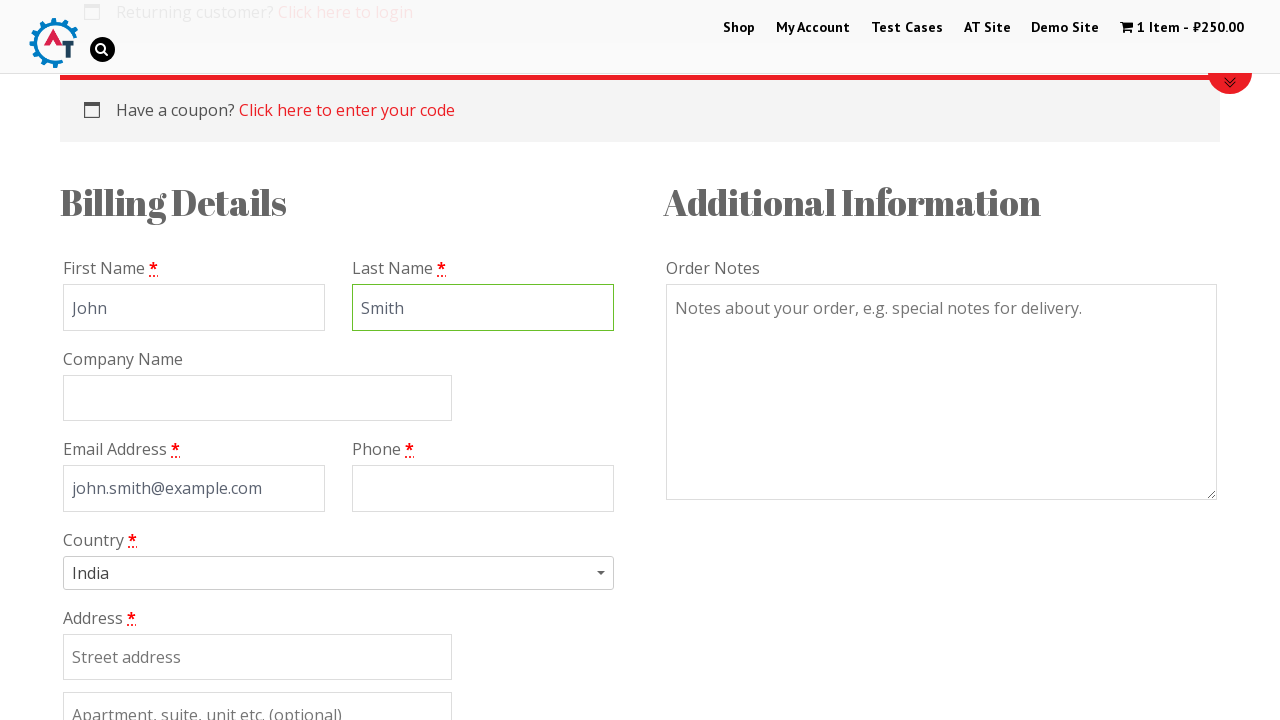

Filled billing phone with '5551234567' on #billing_phone
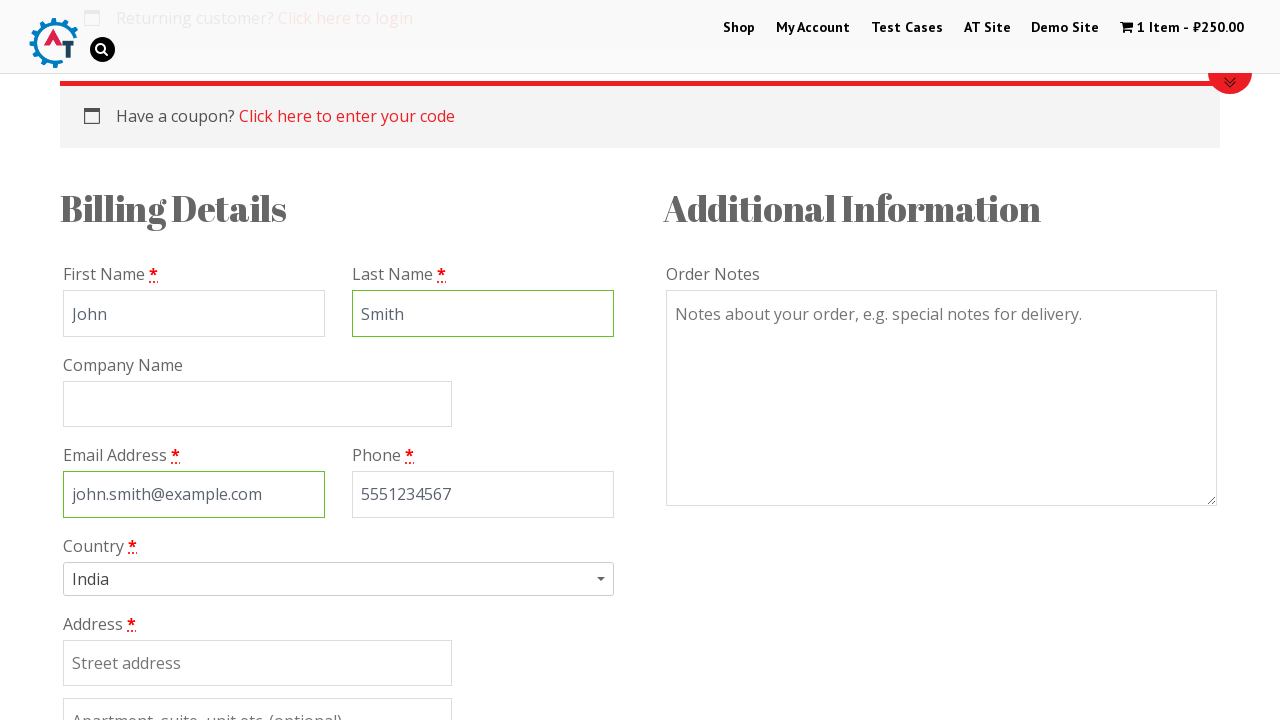

Clicked on country selection dropdown at (604, 579) on xpath=//b[@role='presentation']
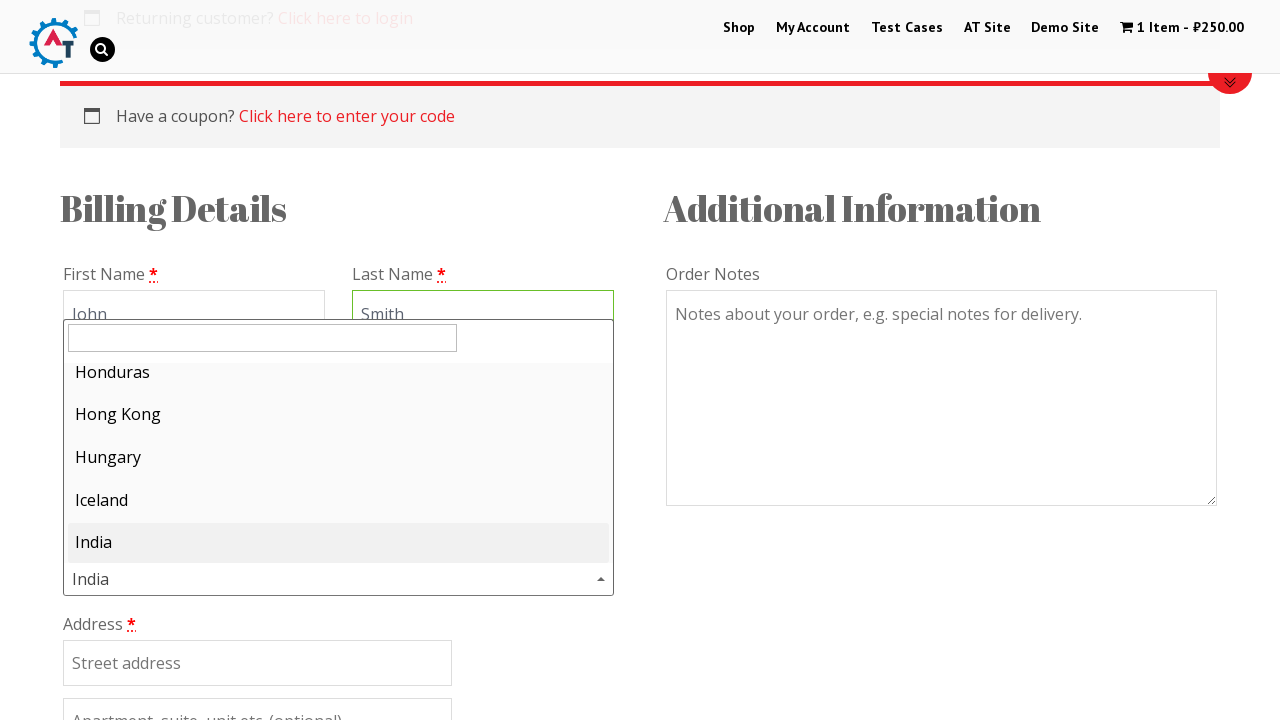

Typed 'United States' in country search field on //input[@id='s2id_autogen1_search']
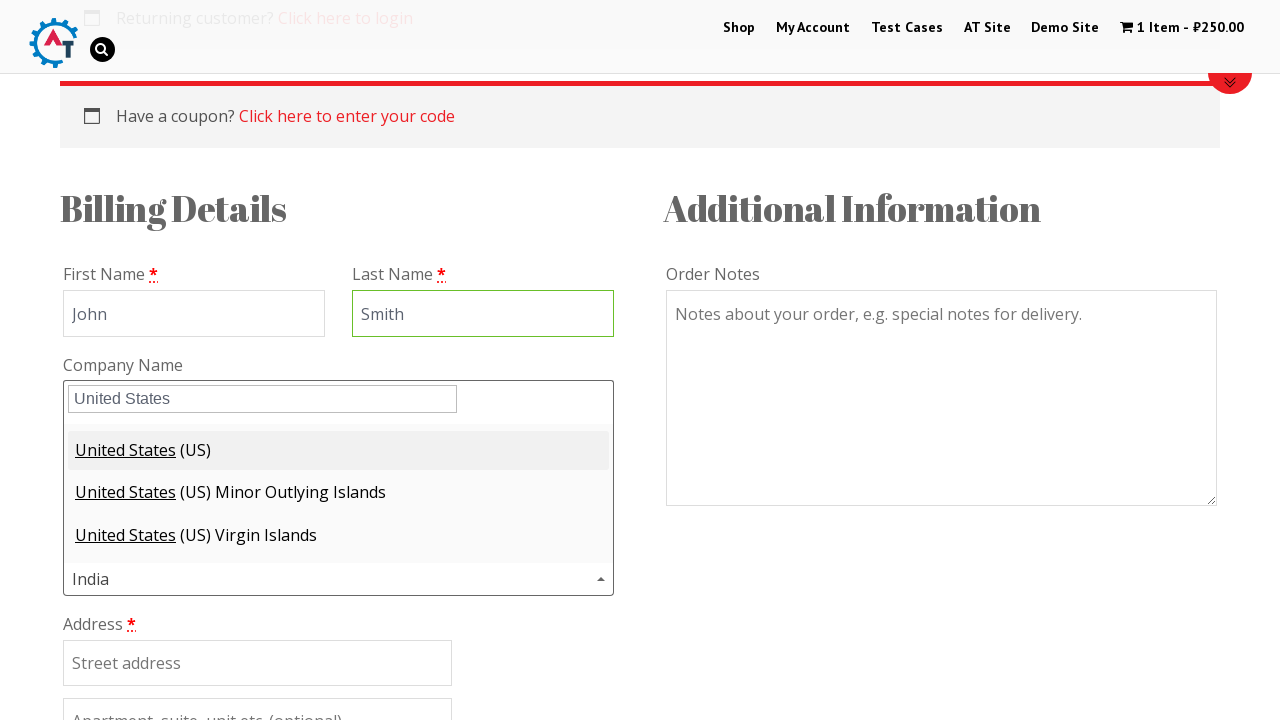

Pressed Enter to select United States on //input[@id='s2id_autogen1_search']
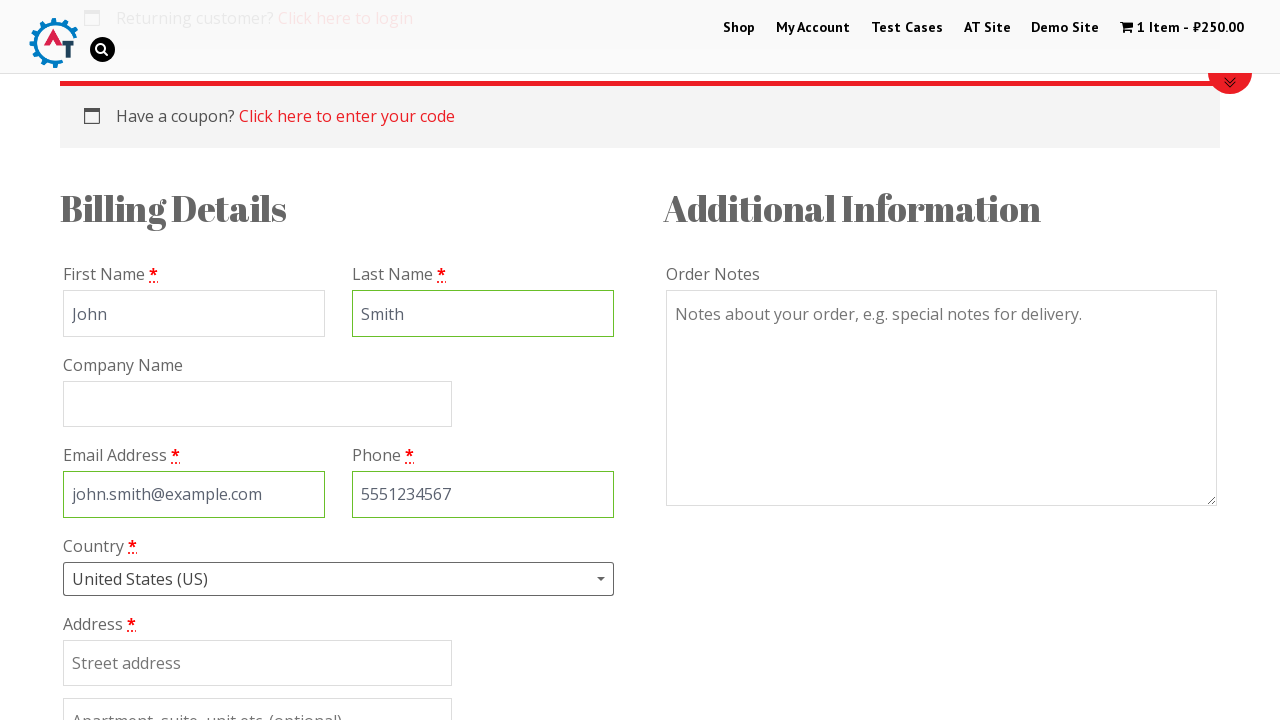

Filled billing address with '456 Oak Street' on #billing_address_1
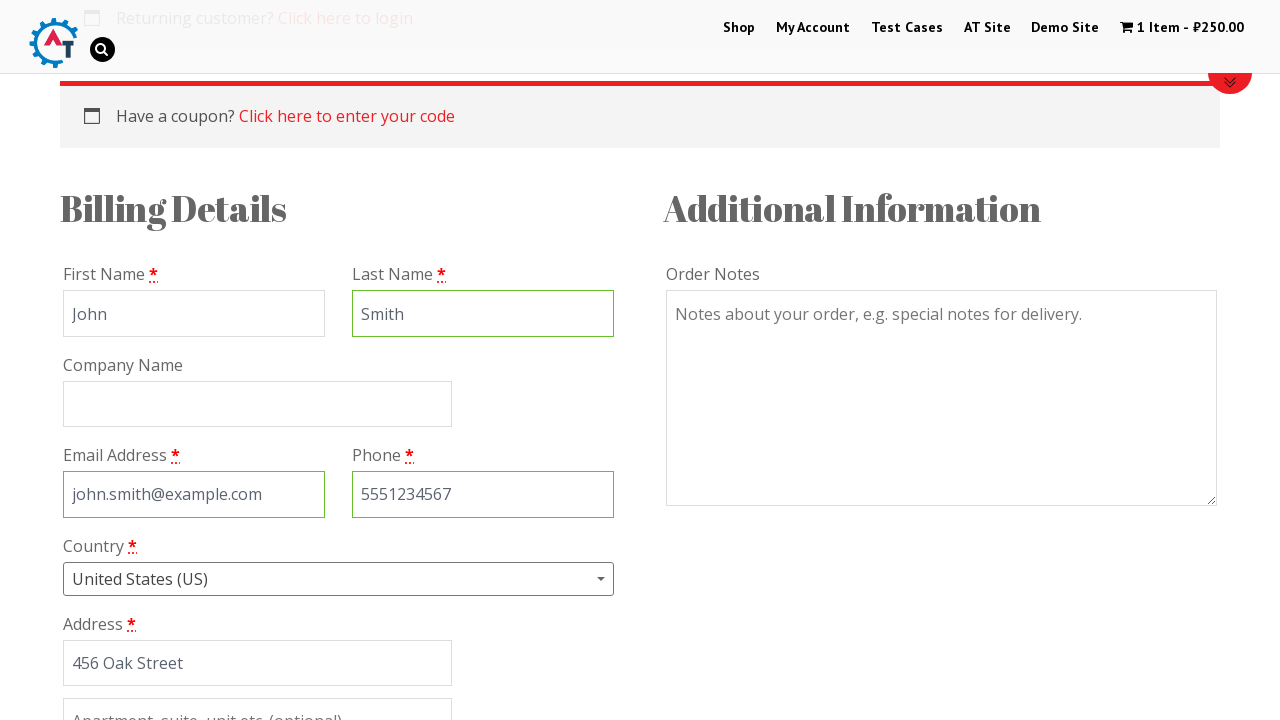

Filled billing city with 'Baltimore' on #billing_city
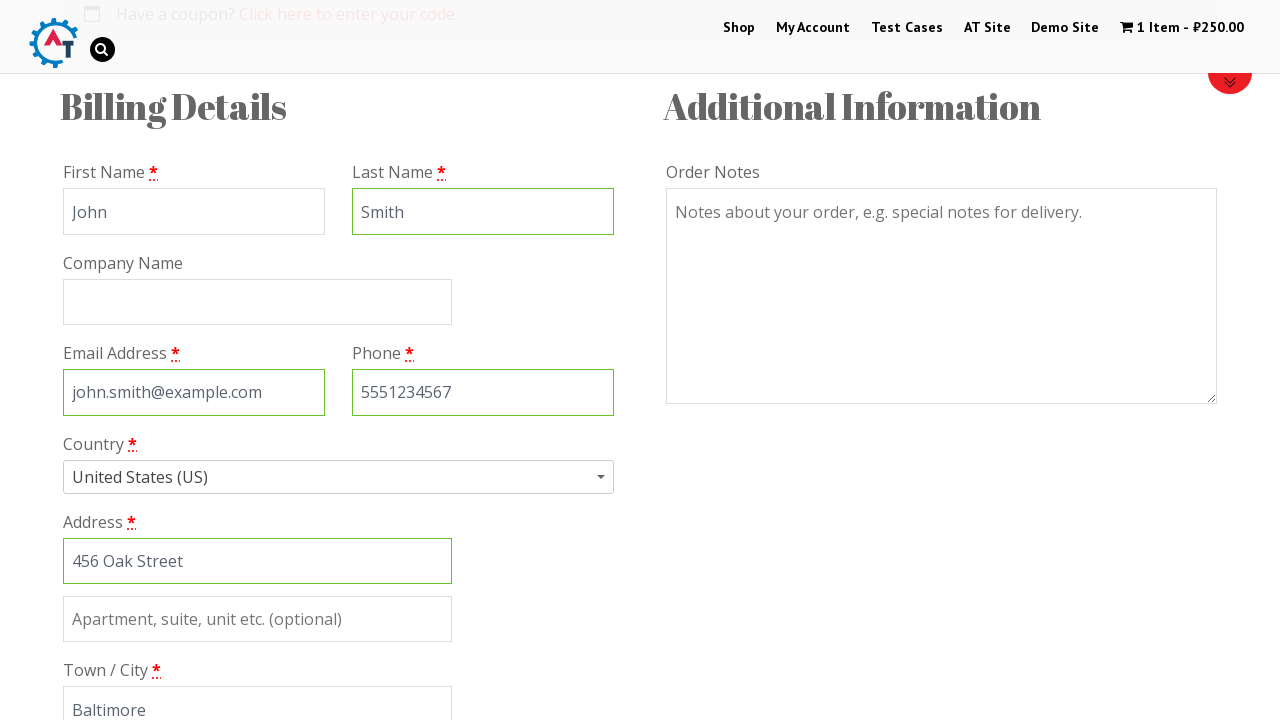

Clicked on state selection dropdown at (315, 361) on //*[@id="s2id_billing_state"]/a/span[2]
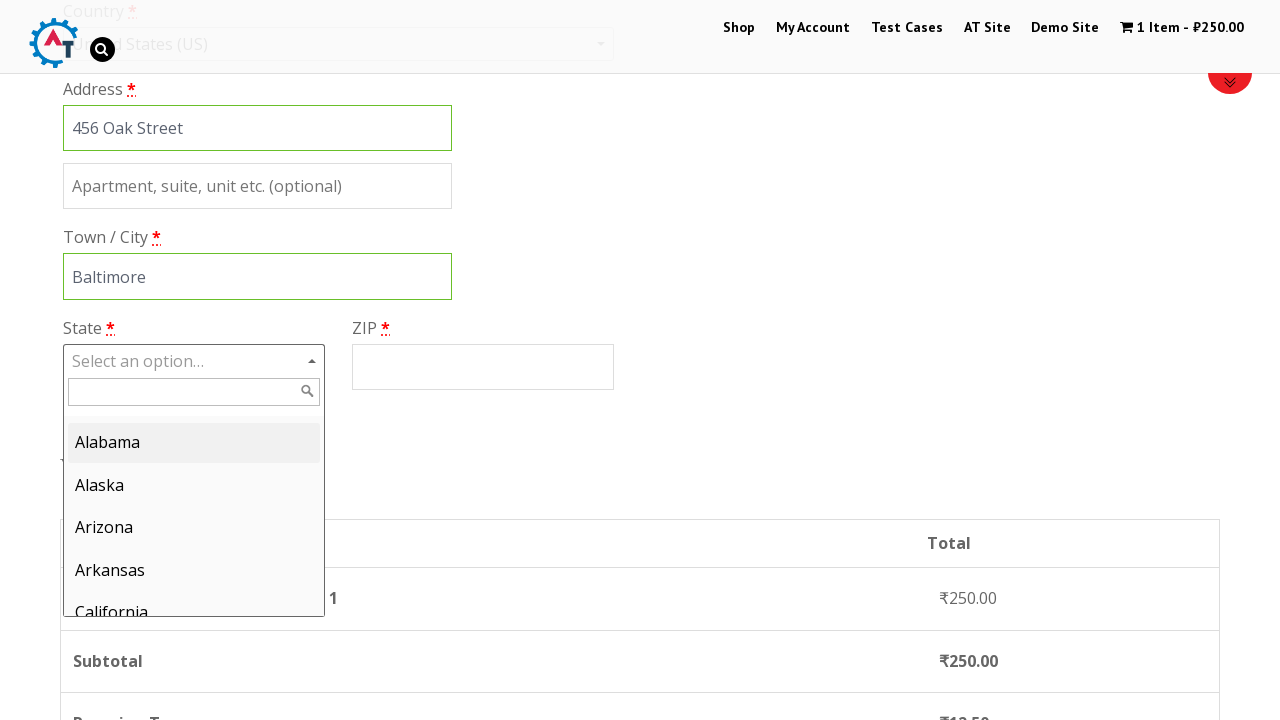

Typed 'Maryland' in state search field on //*[@id="s2id_autogen2_search"]
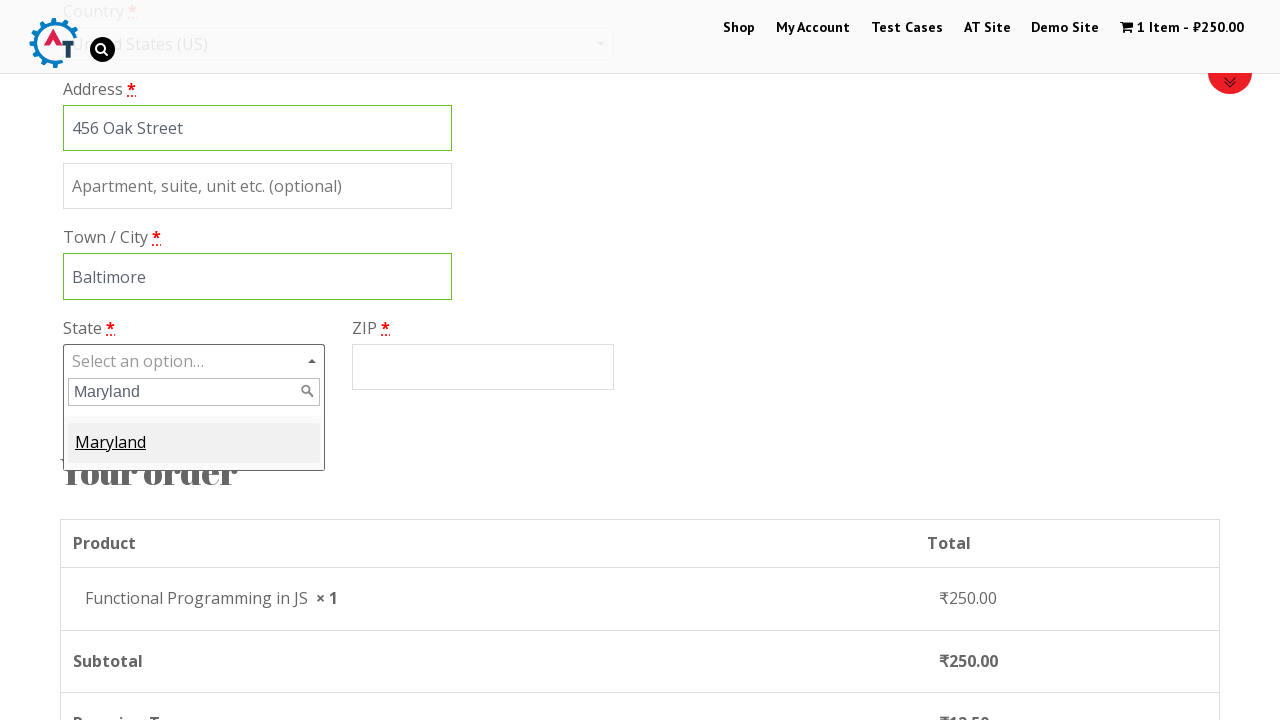

Pressed Enter to select Maryland on //*[@id="s2id_autogen2_search"]
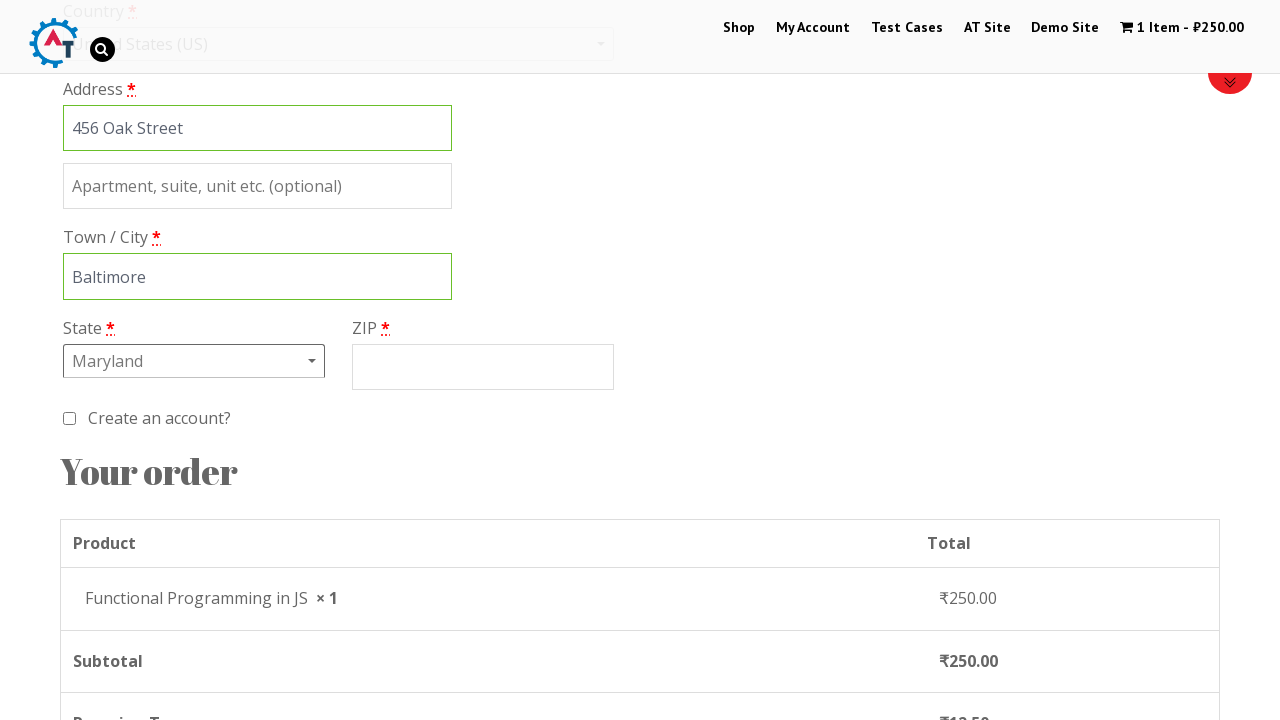

Filled billing postal code with '21201' on #billing_postcode
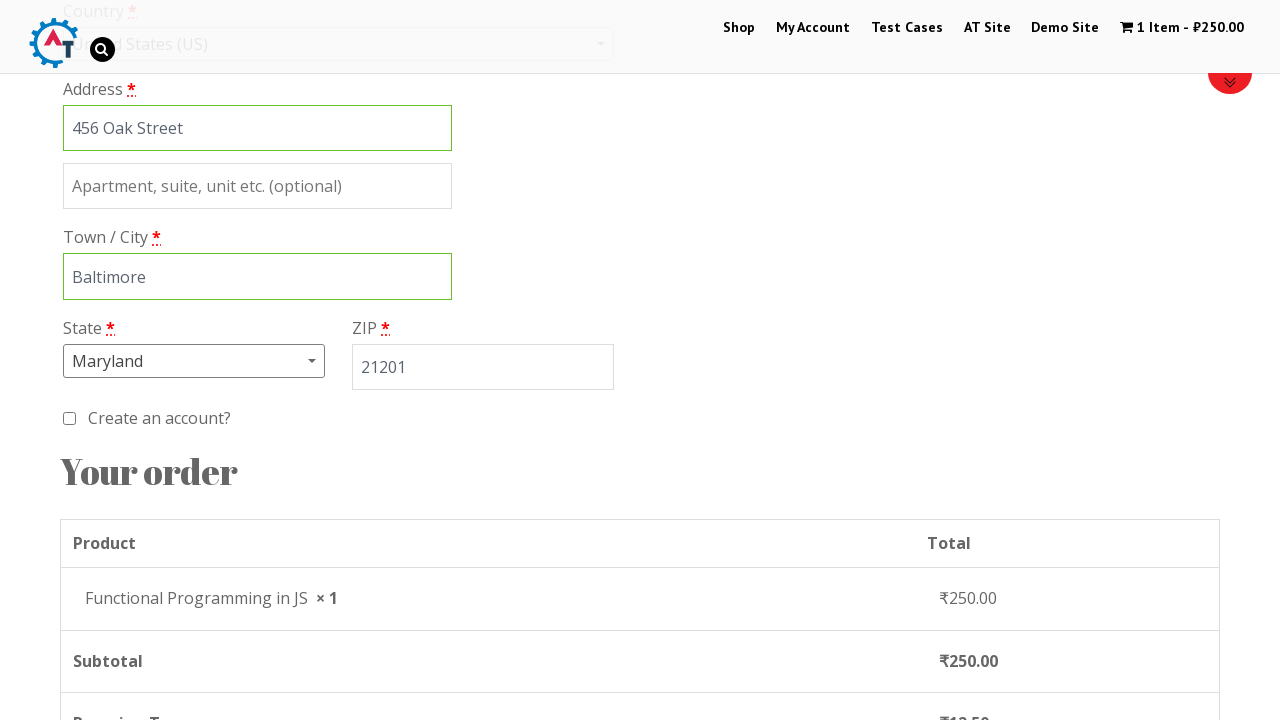

Selected Cash on Delivery payment method at (82, 154) on #payment_method_cod
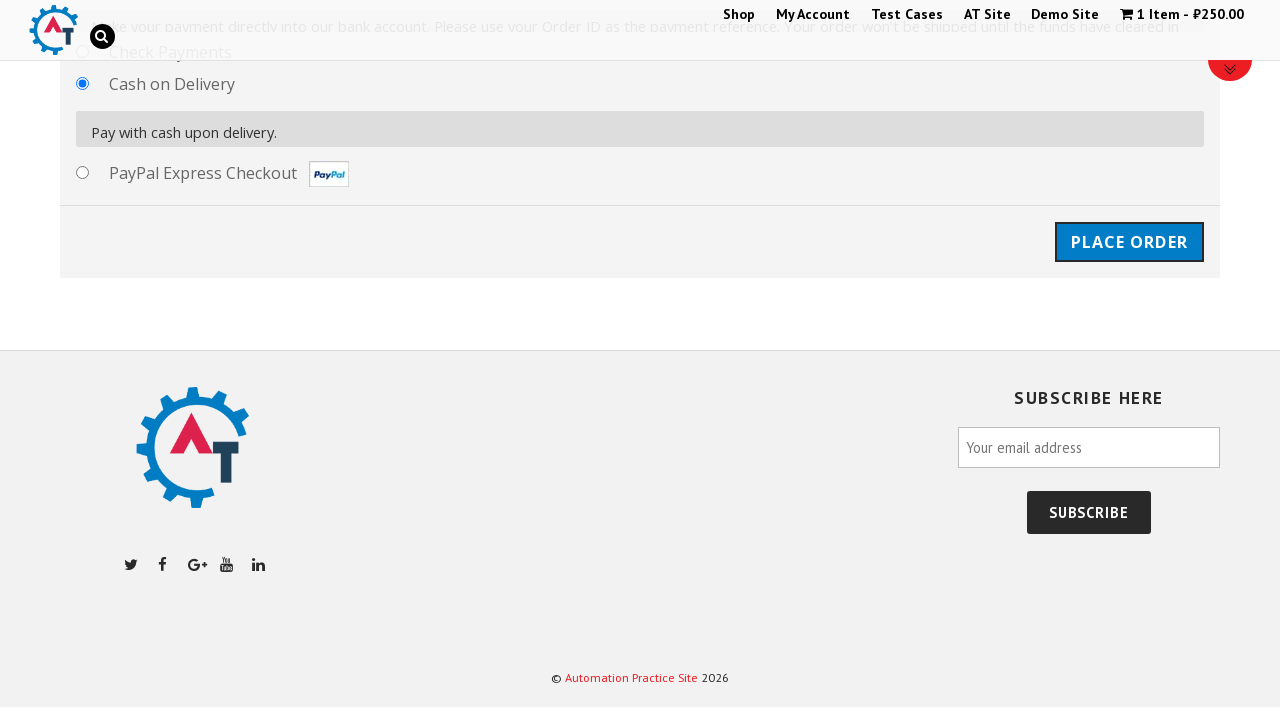

Scrolled up 1000 pixels on the page
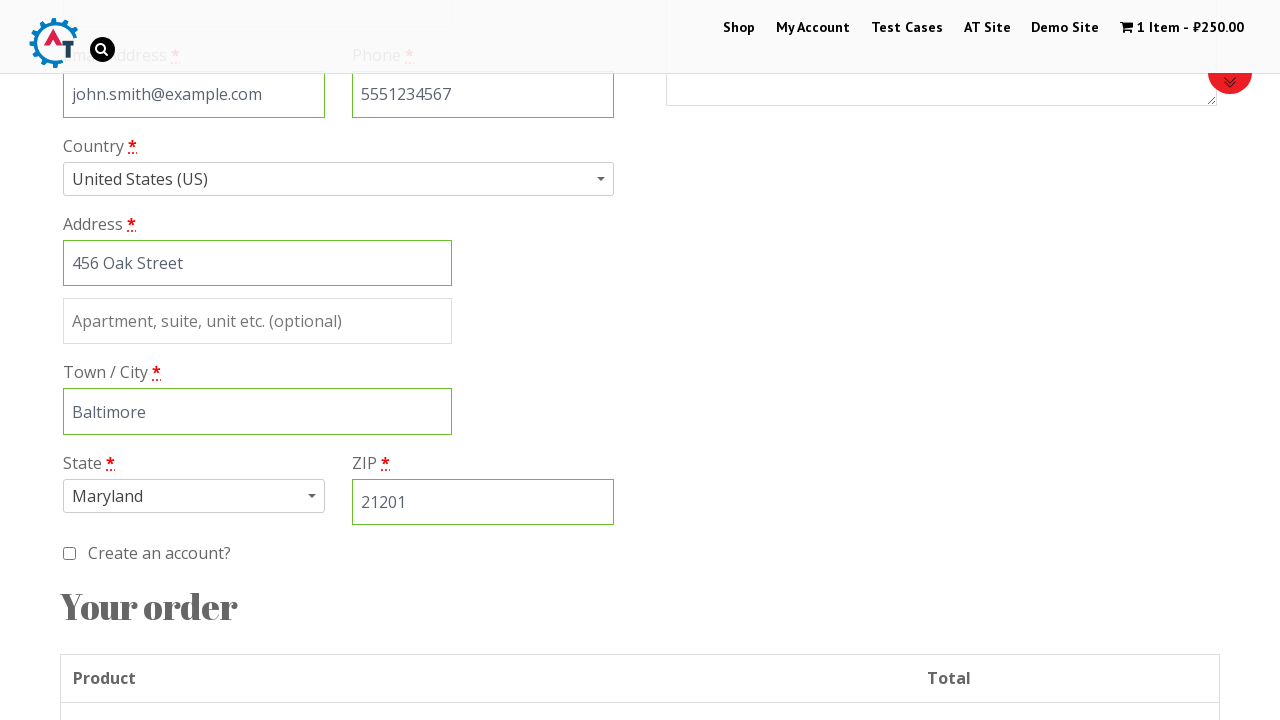

Clicked to show coupon code field at (347, 274) on xpath=//a[@class='showcoupon']
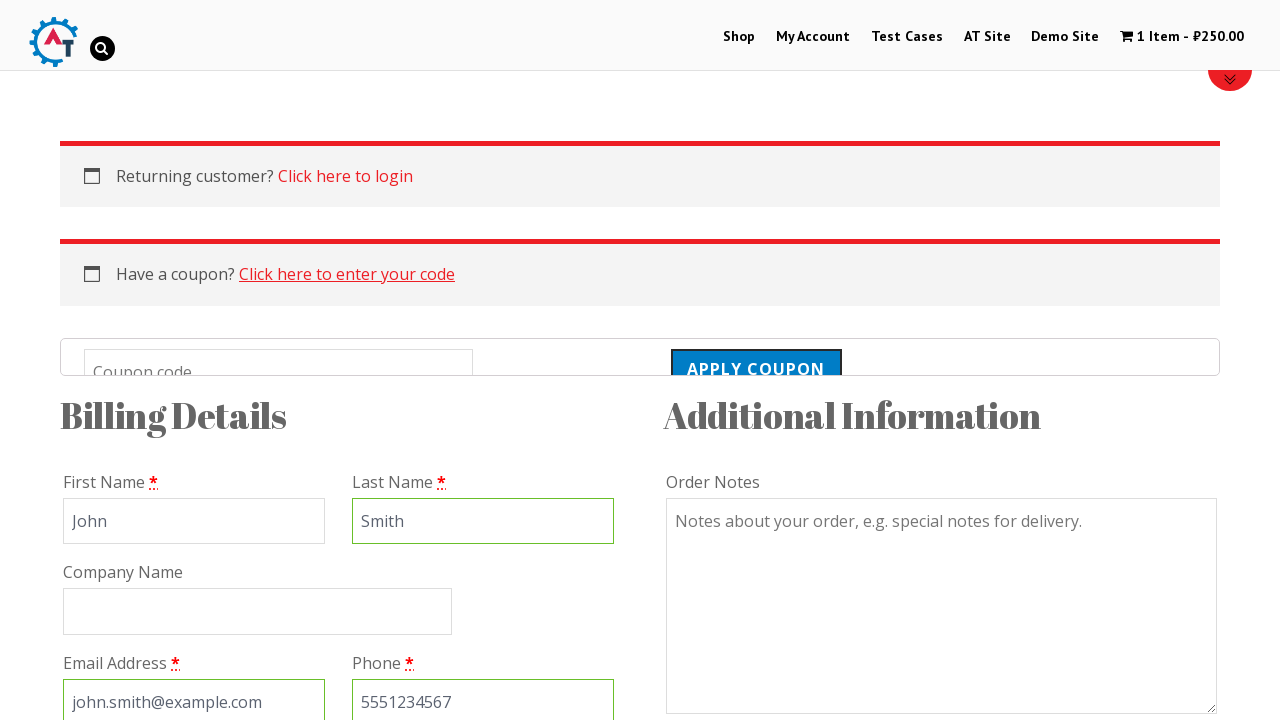

Coupon code field became visible
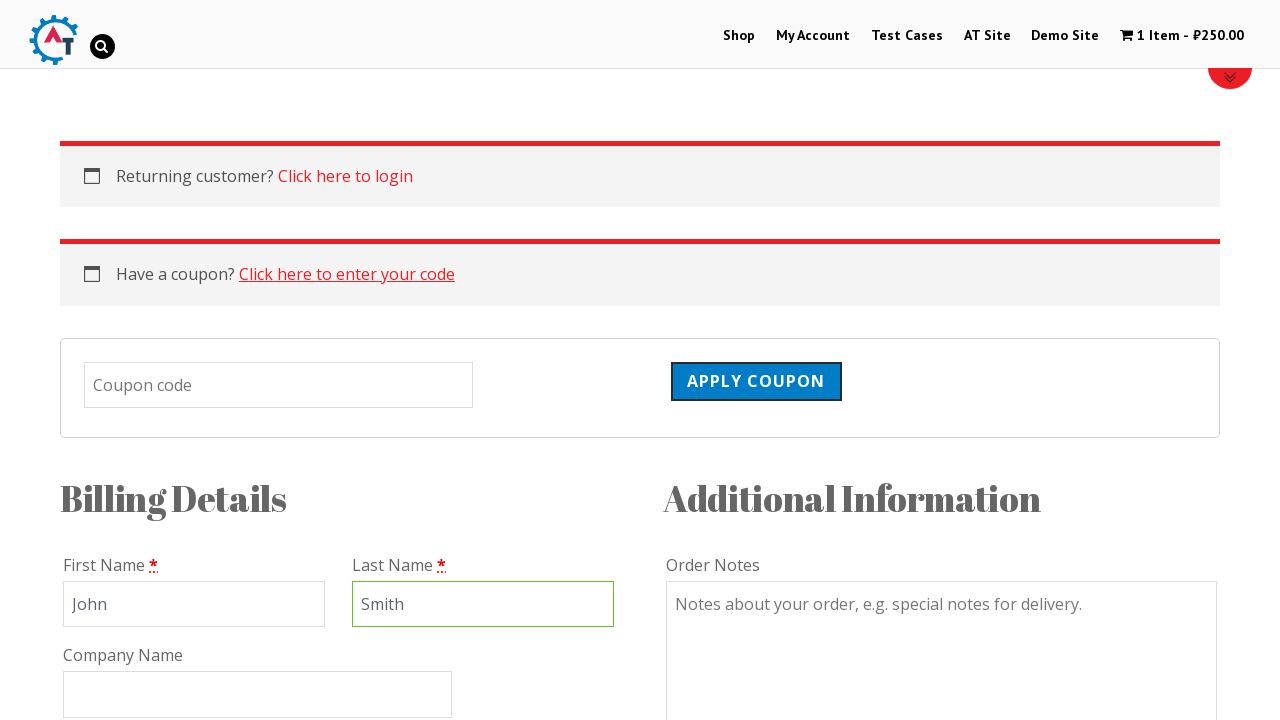

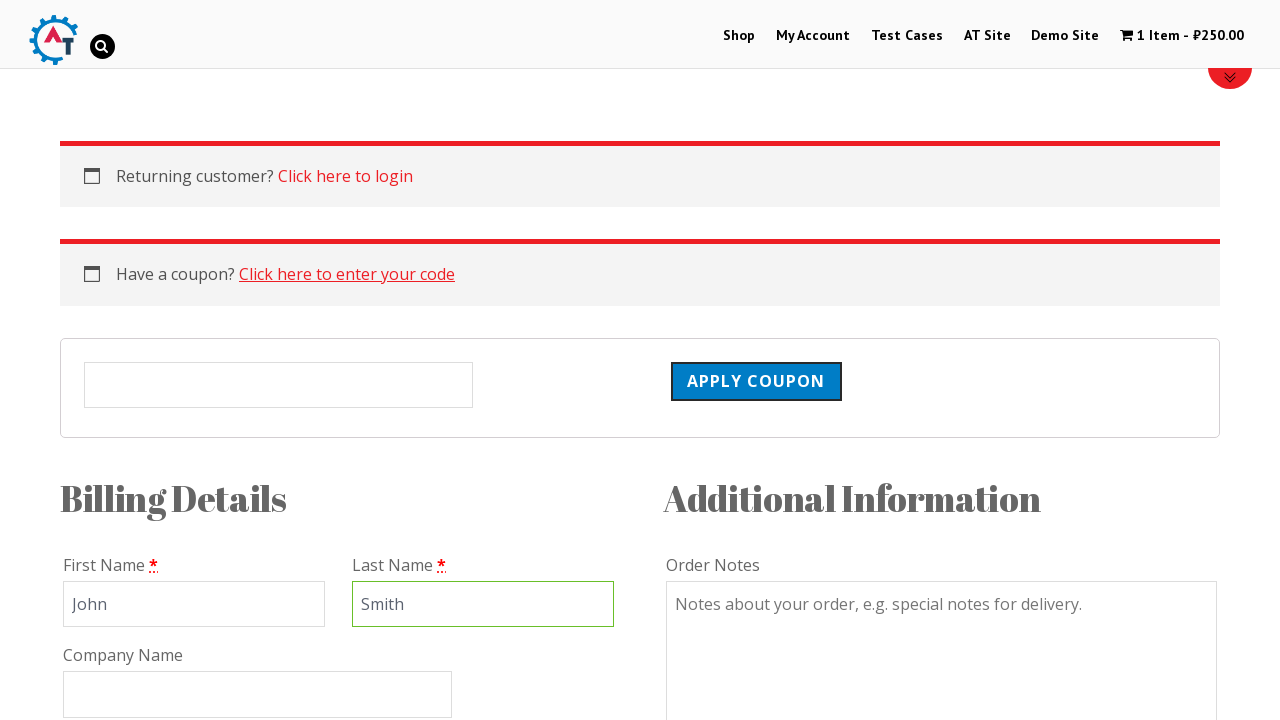